Tests selecting a date from the calendar picker by clicking through year, month, and day selection views

Starting URL: https://rahulshettyacademy.com/seleniumPractise/#/offers

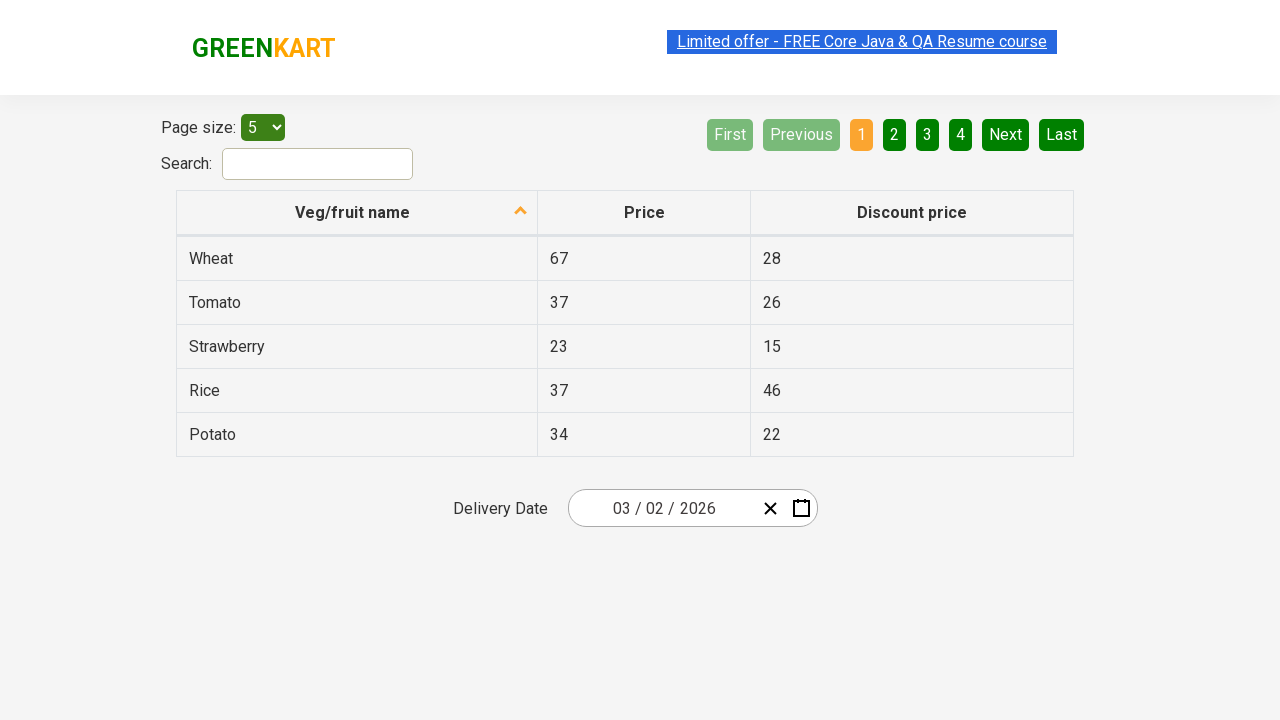

Clicked on calendar wrapper to open date picker at (692, 508) on .react-date-picker__wrapper
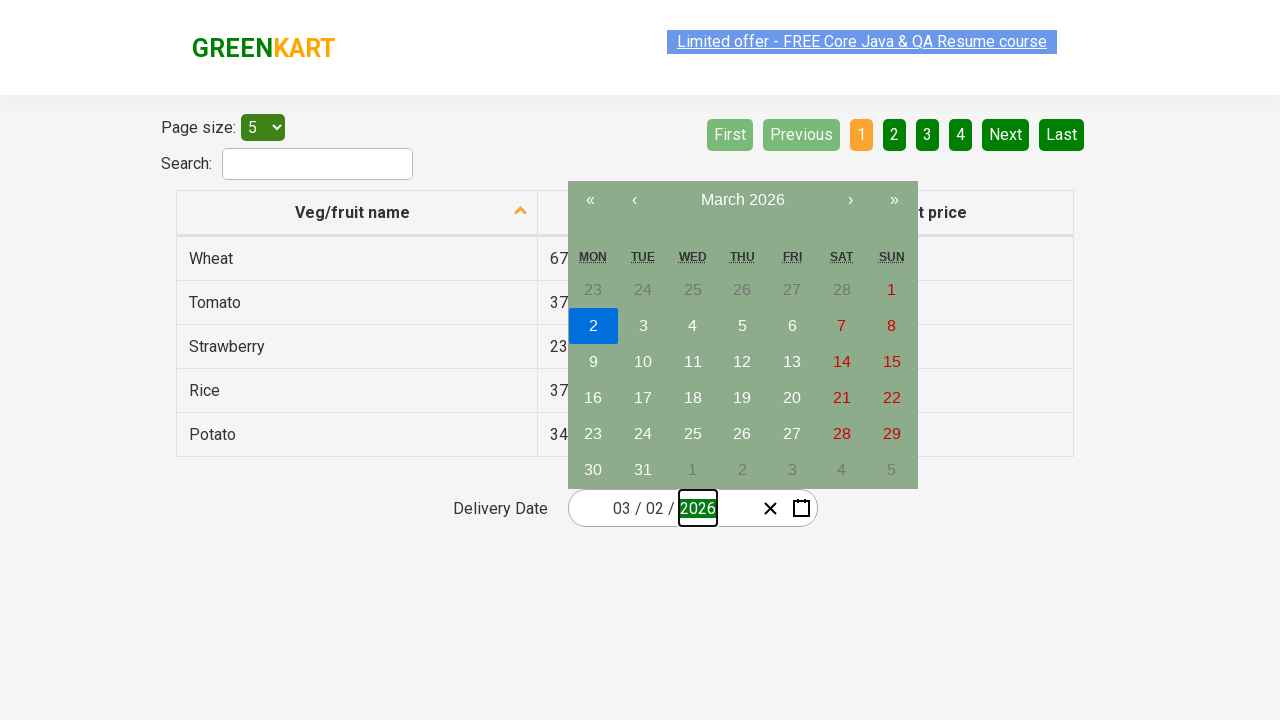

Clicked on month label to navigate to month selection view at (742, 200) on .react-calendar__navigation__label
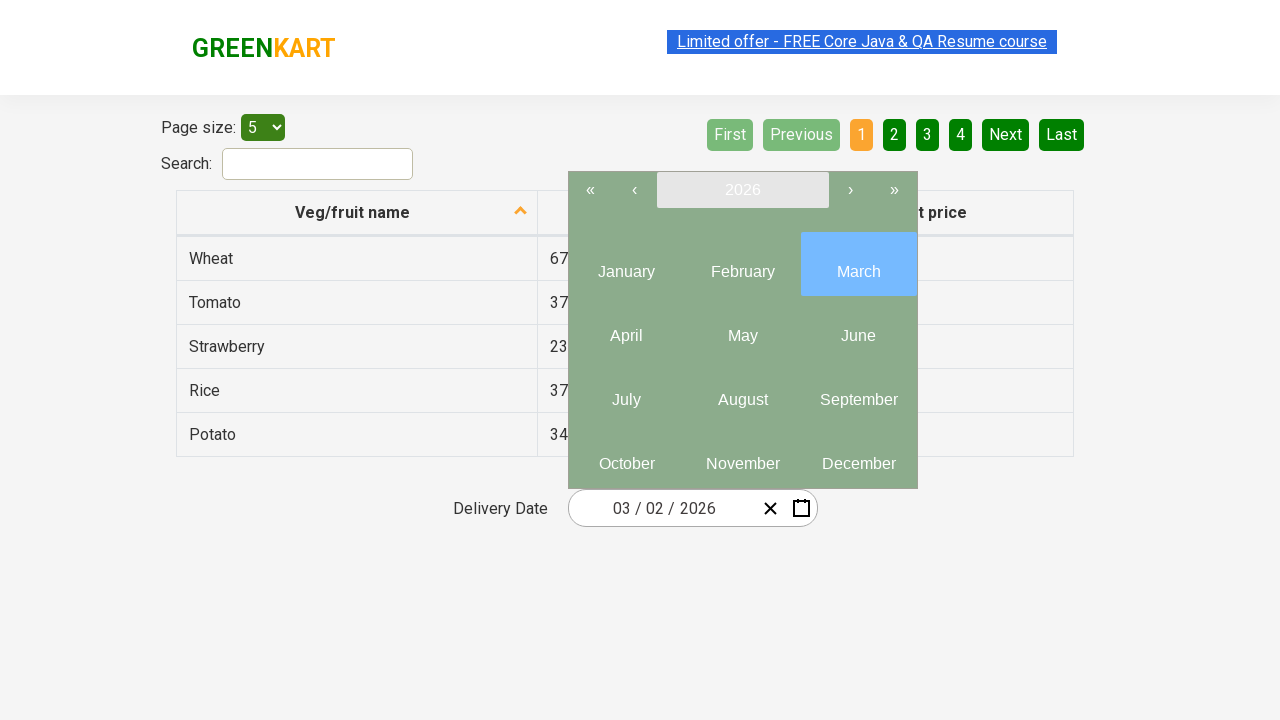

Months view container loaded and became visible
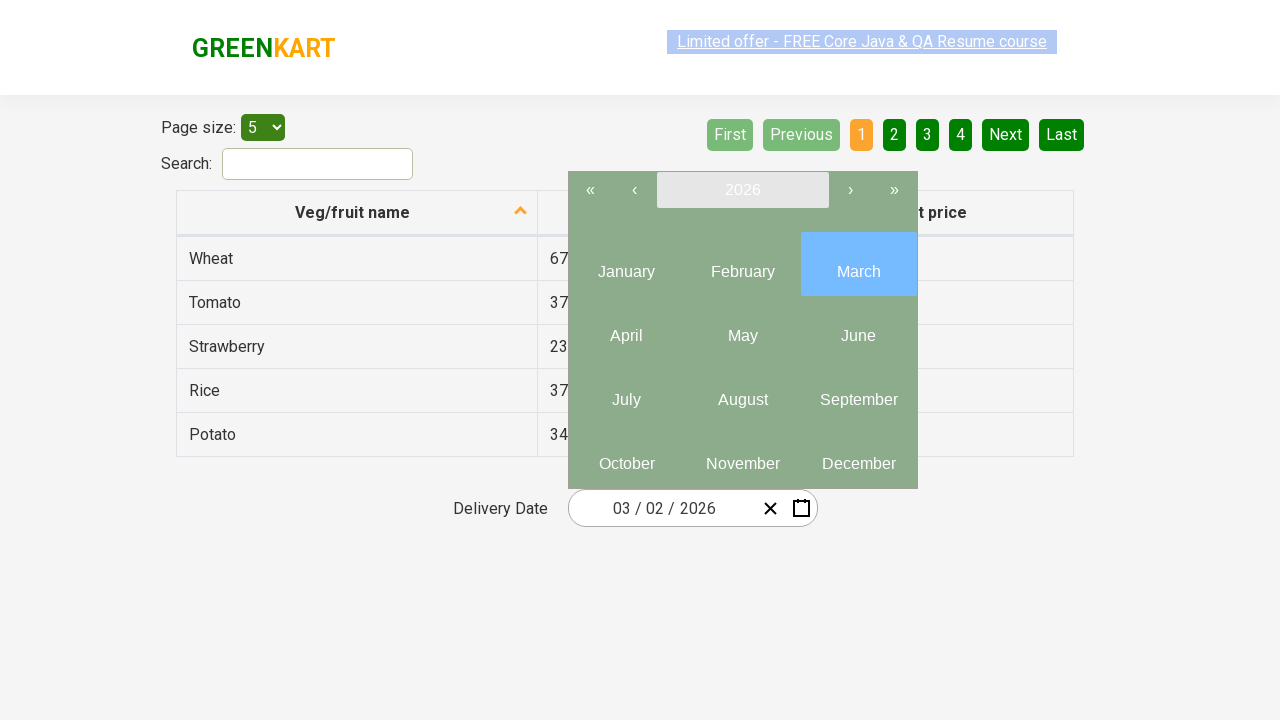

Clicked on year label to navigate to year selection view at (742, 190) on .react-calendar__navigation__label
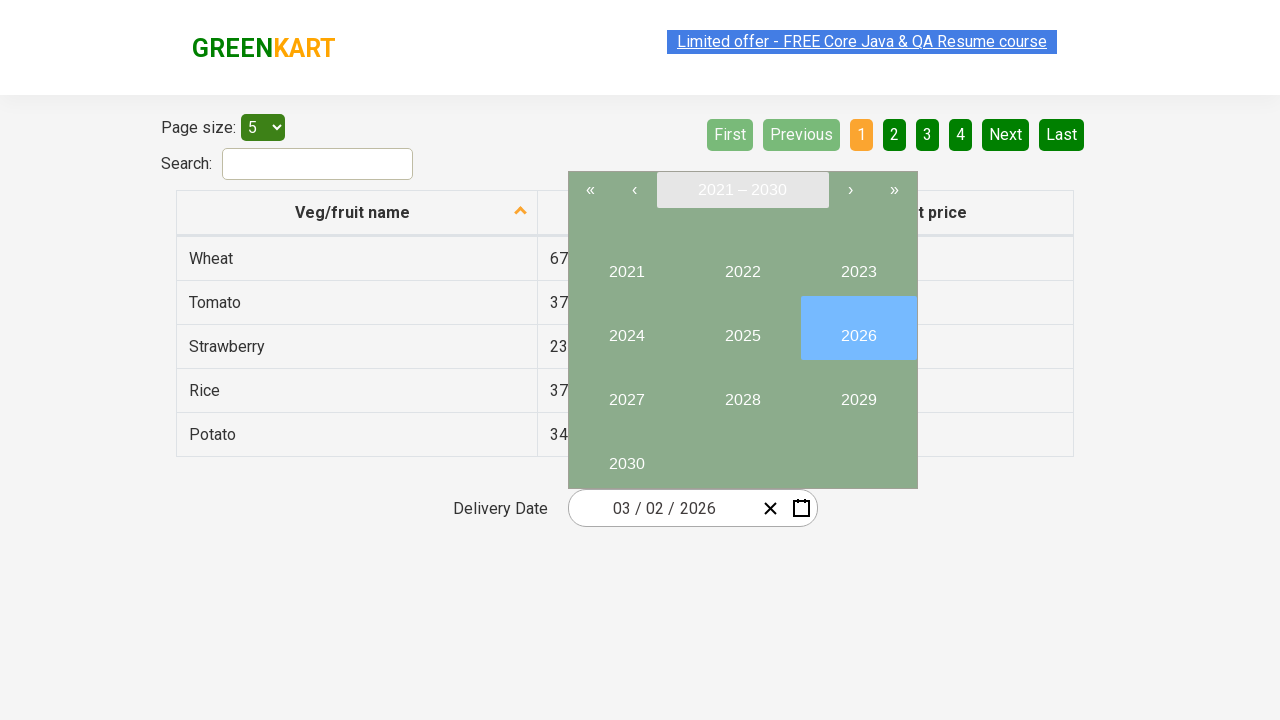

Selected year 2025 from year view at (742, 328) on button:has-text("2025")
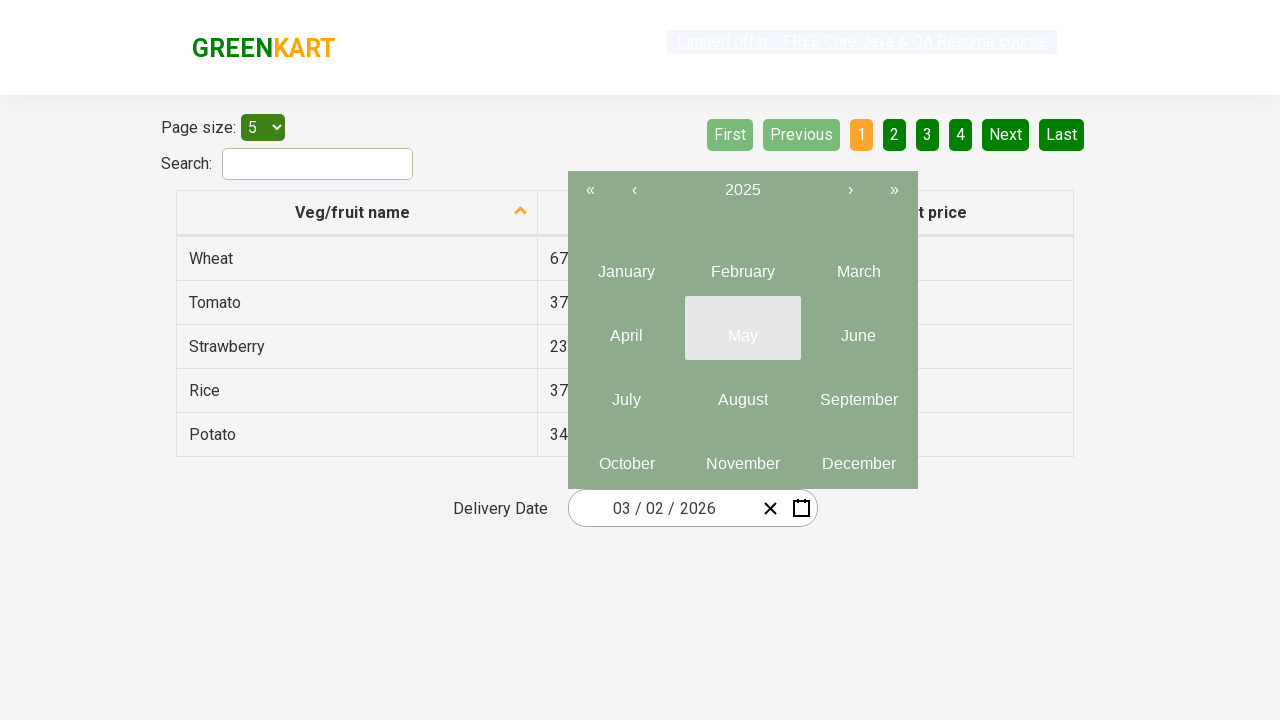

Selected month 6 from month view at (626, 392) on .react-calendar__year-view__months > * >> nth=6
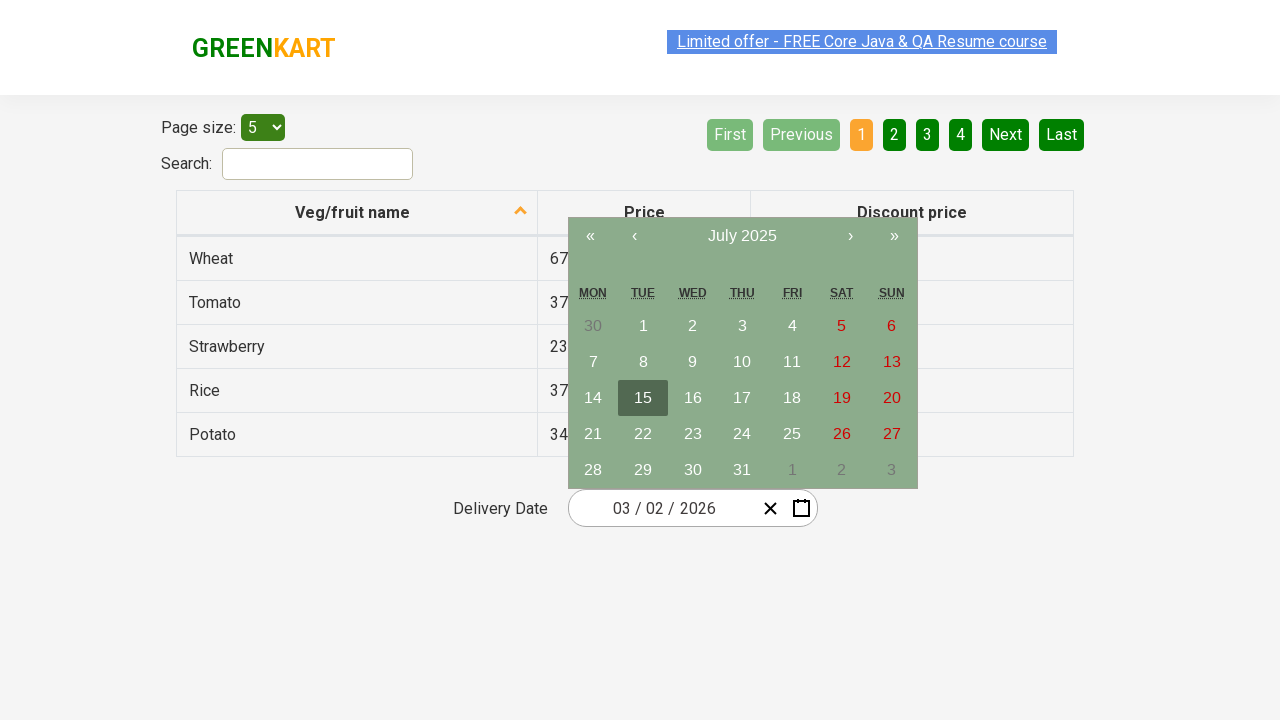

Selected day 10 from calendar day view at (742, 362) on .react-calendar__month-view__days > * >> nth=10
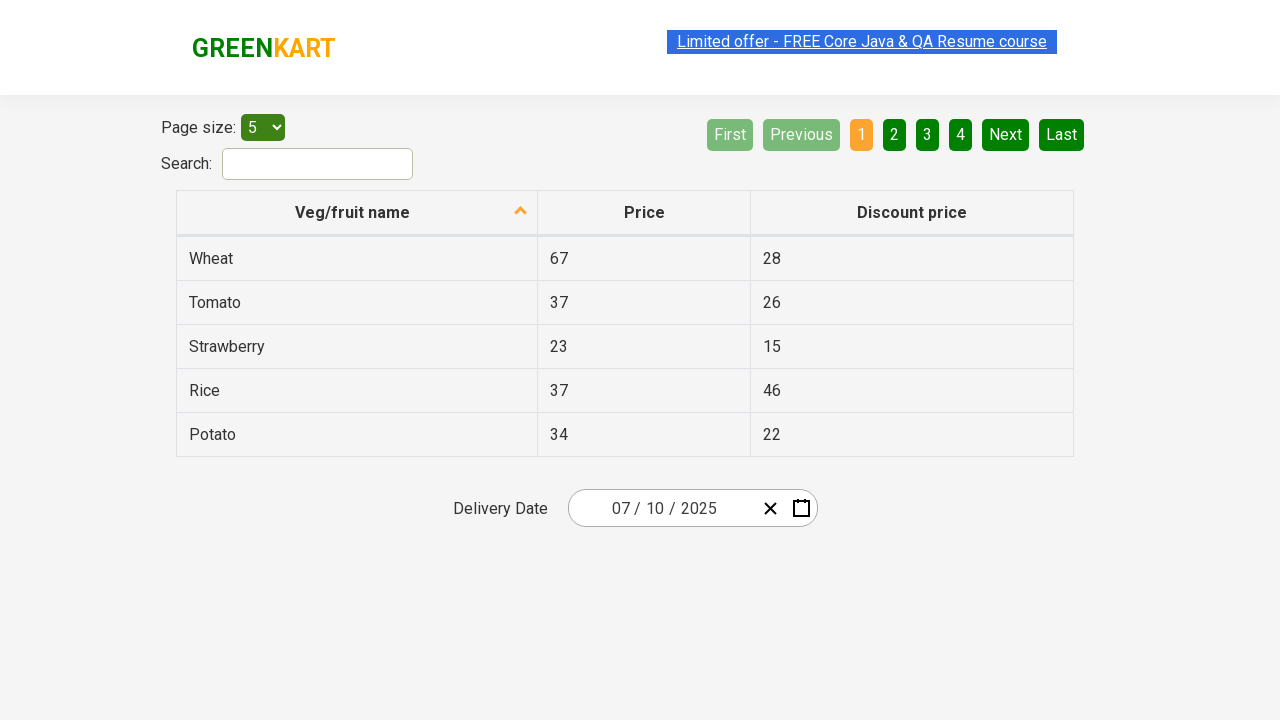

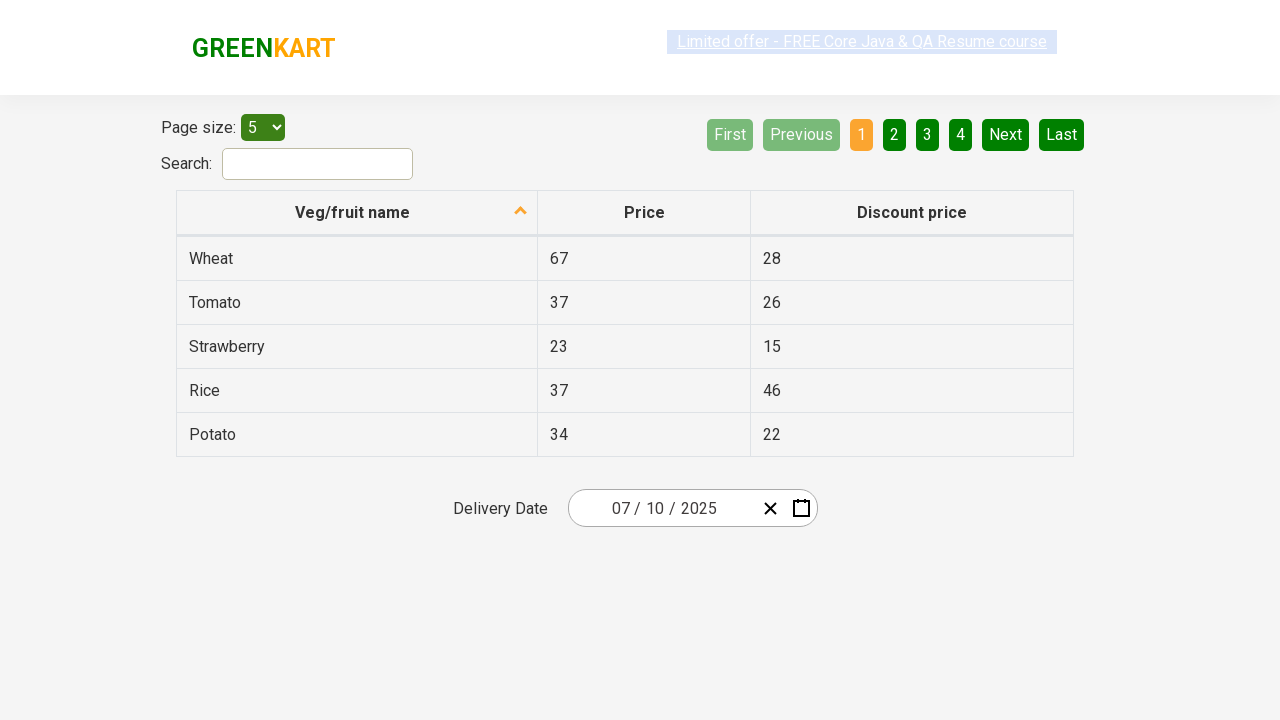